Tests form input functionality by entering text into a username field and then clearing it

Starting URL: https://www.saucedemo.com/

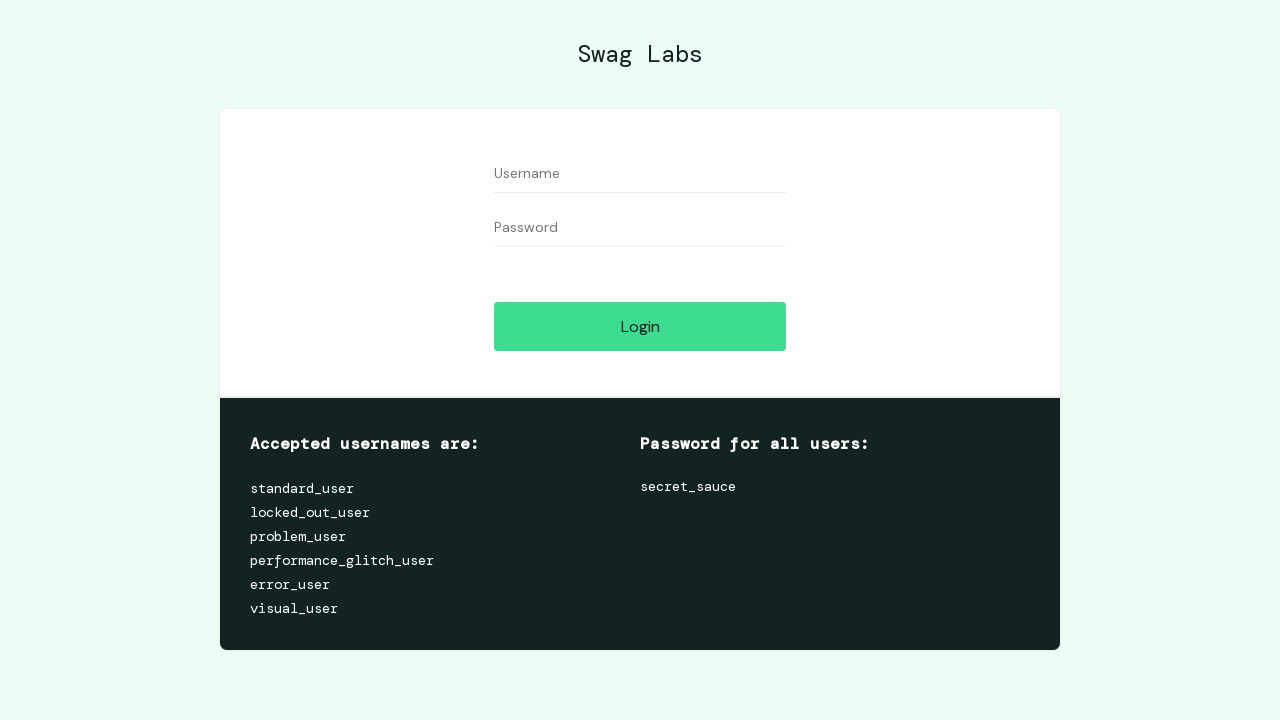

Entered 'Baris' into the username field on #user-name
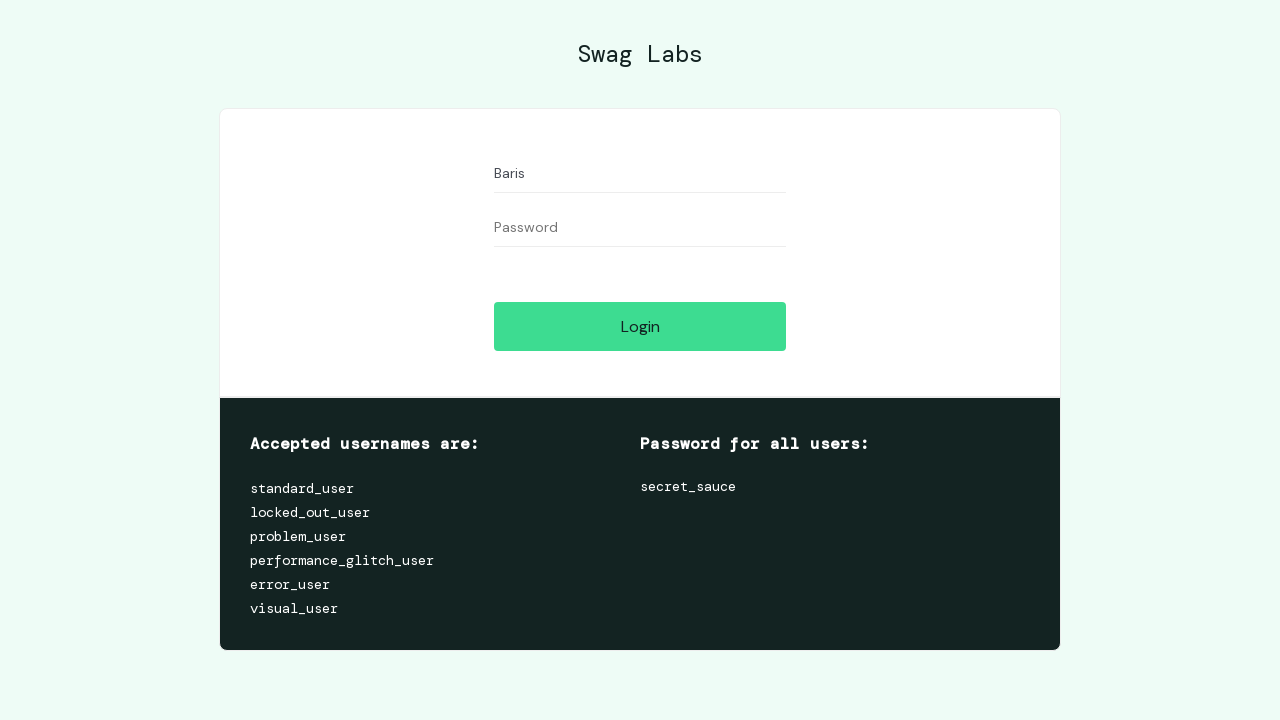

Cleared the username field on #user-name
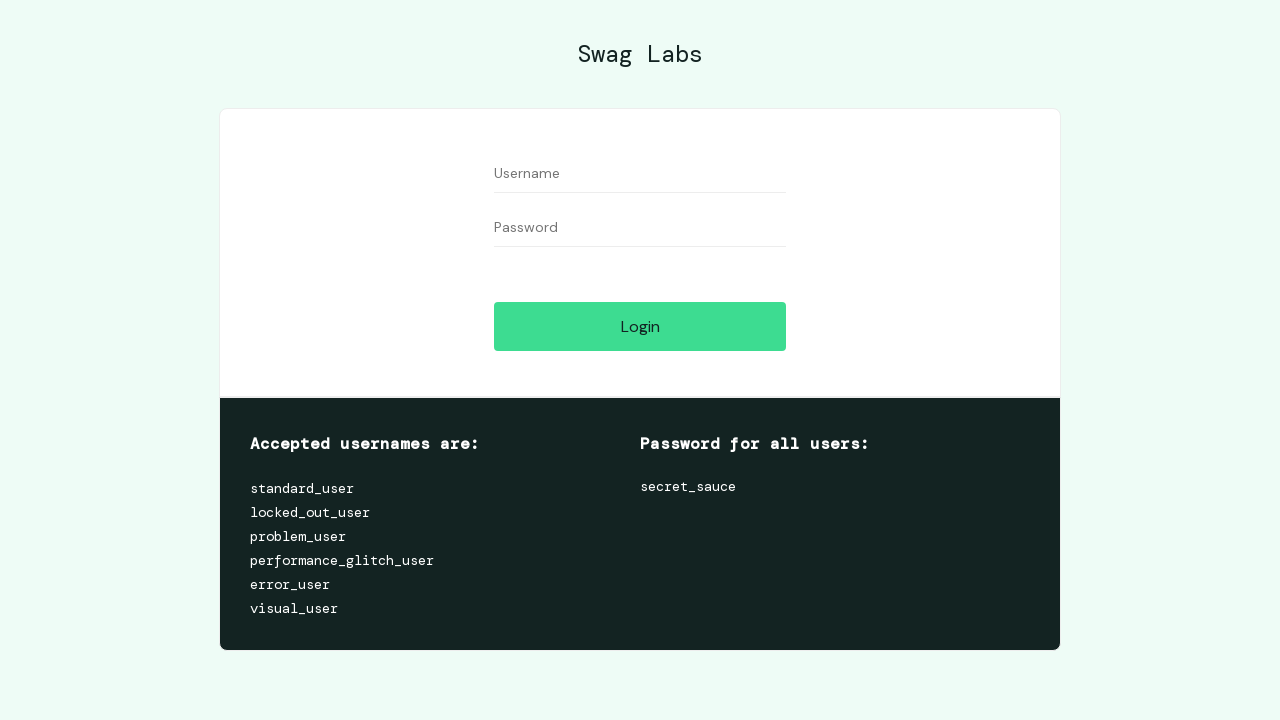

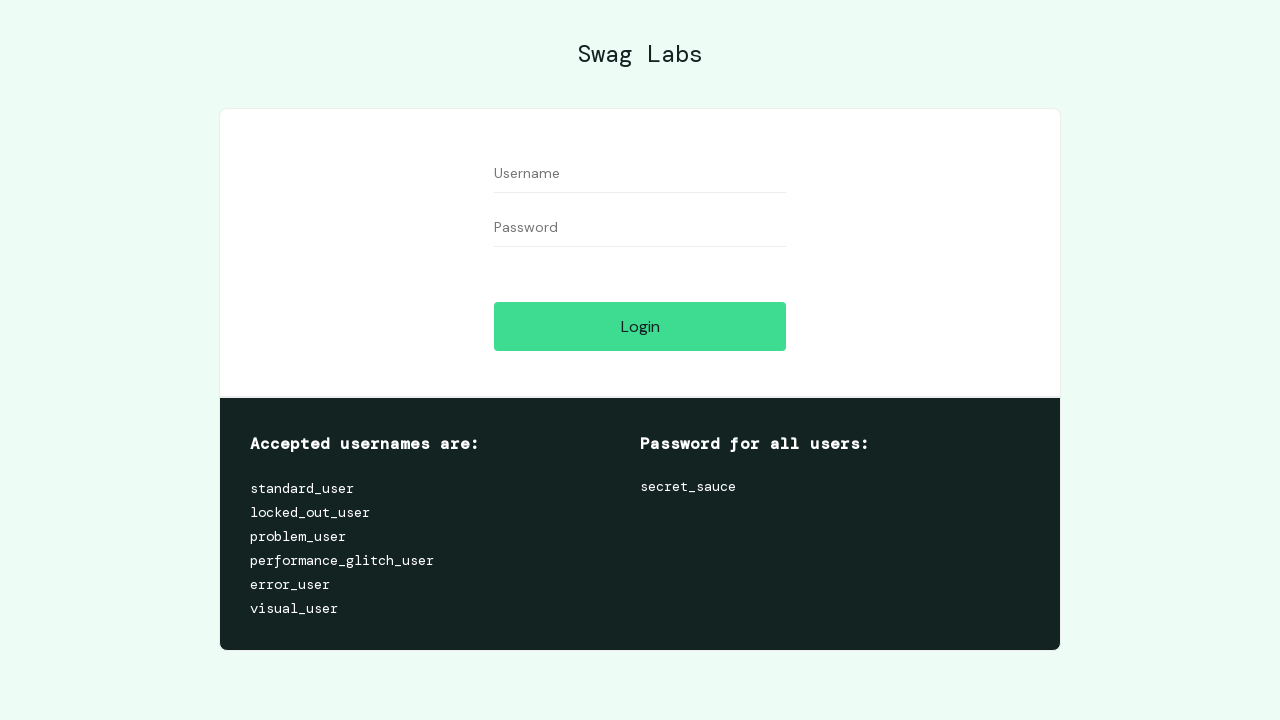